Tests window switching functionality by clicking a link that opens a new window and switching to it to verify content

Starting URL: https://the-internet.herokuapp.com/windows

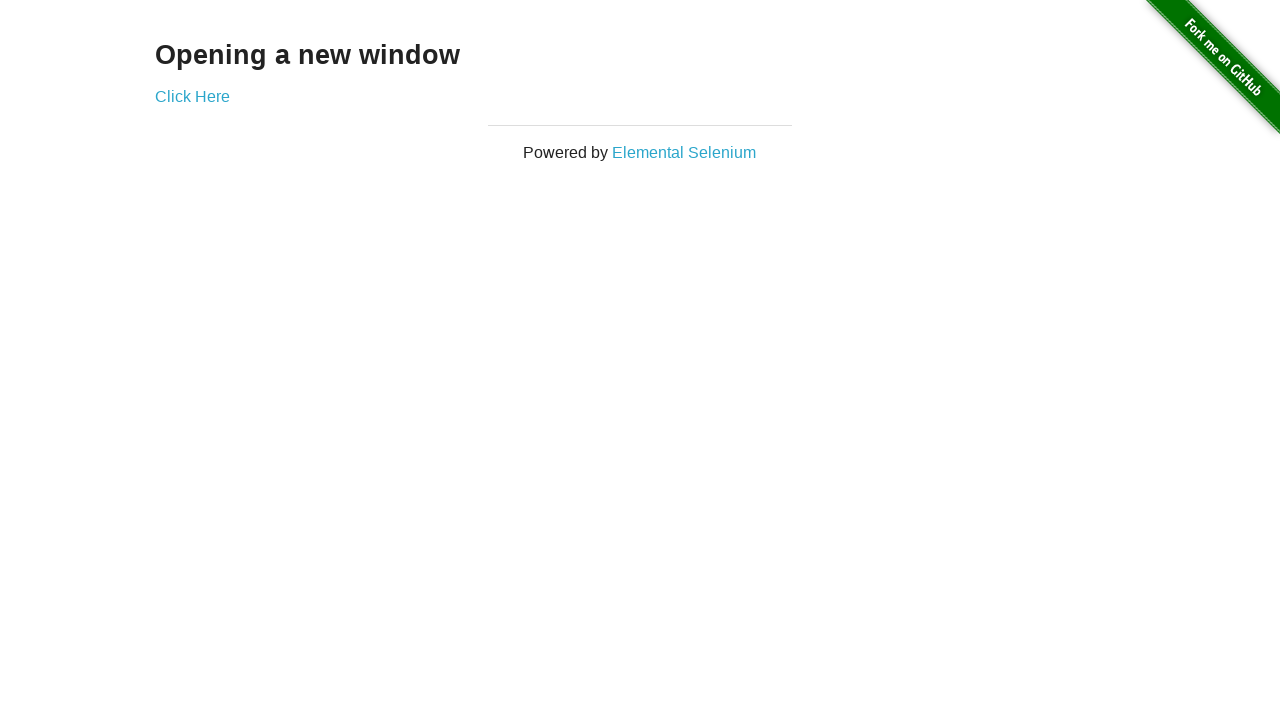

Clicked 'Click Here' link to open new window at (192, 96) on a:has-text('Click Here')
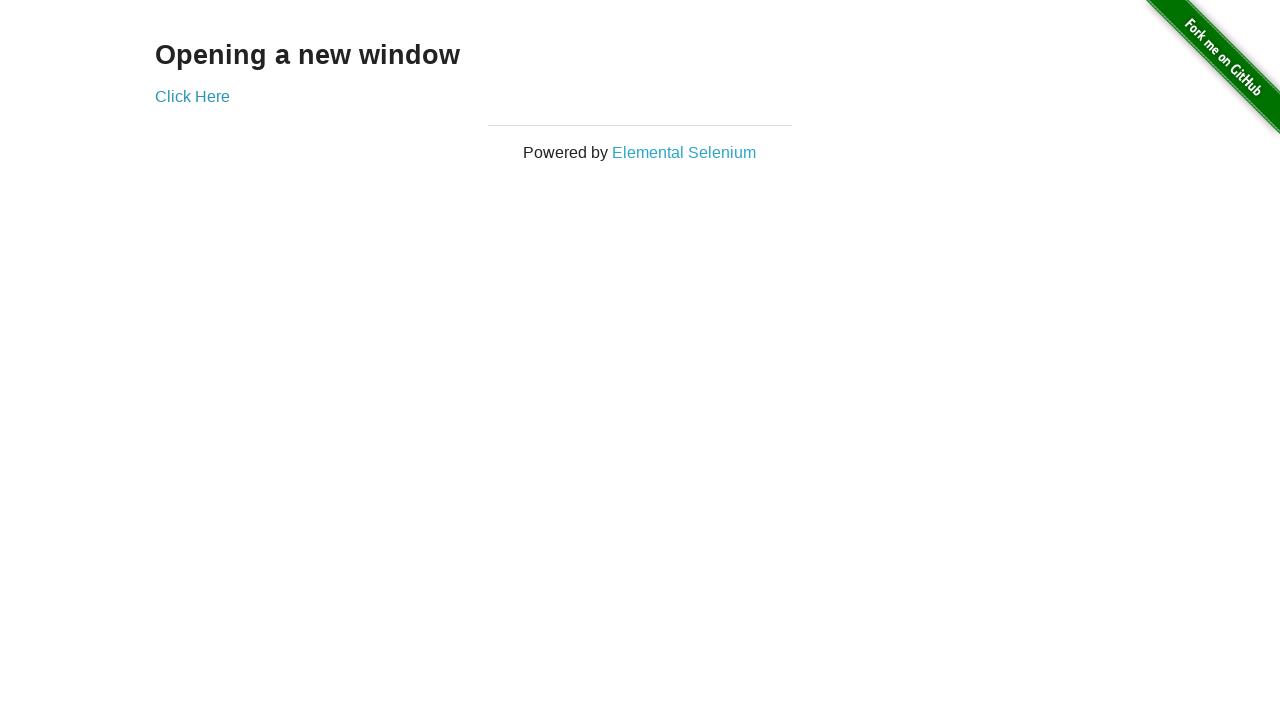

New window/tab opened and reference captured
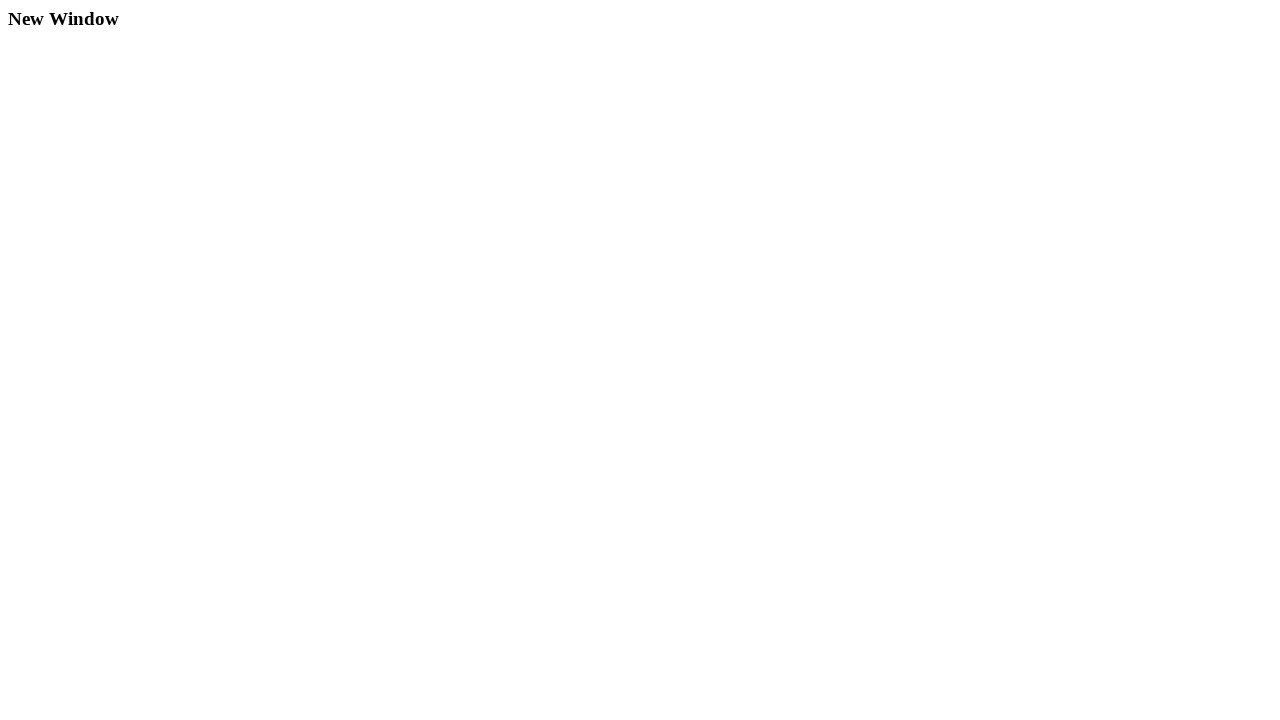

New window page loaded completely
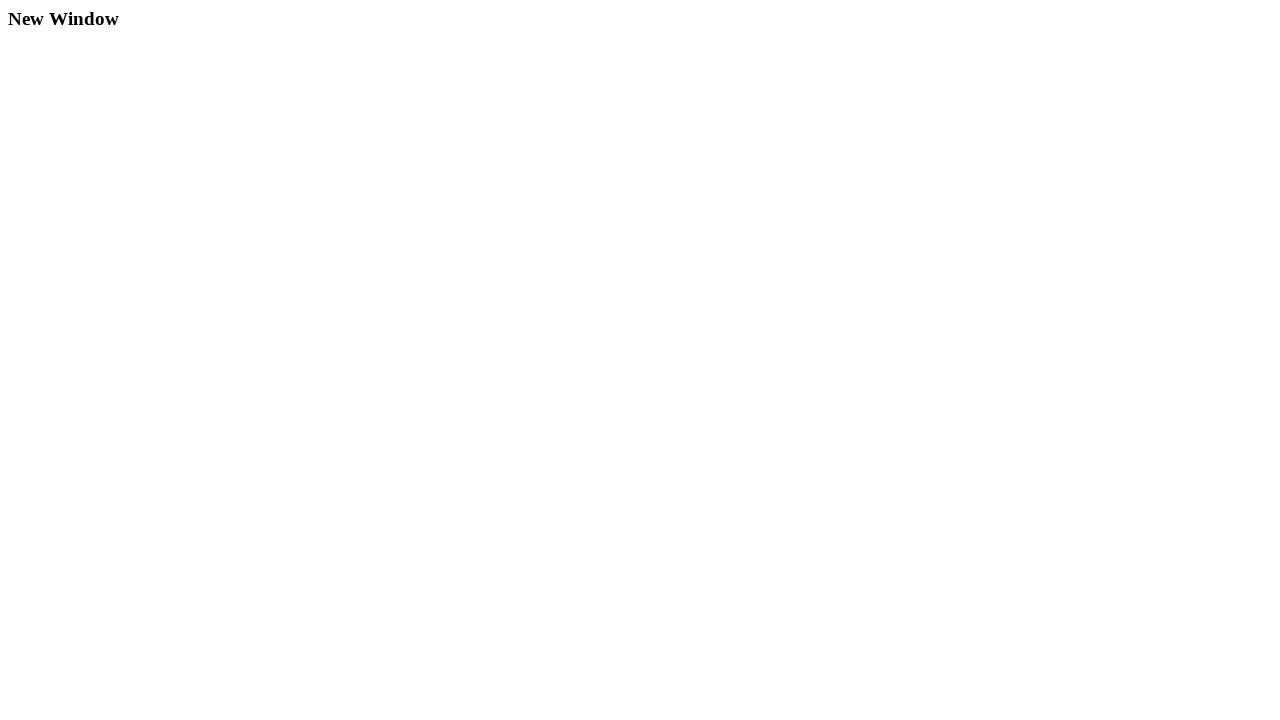

Verified 'New Window' text found in new window content
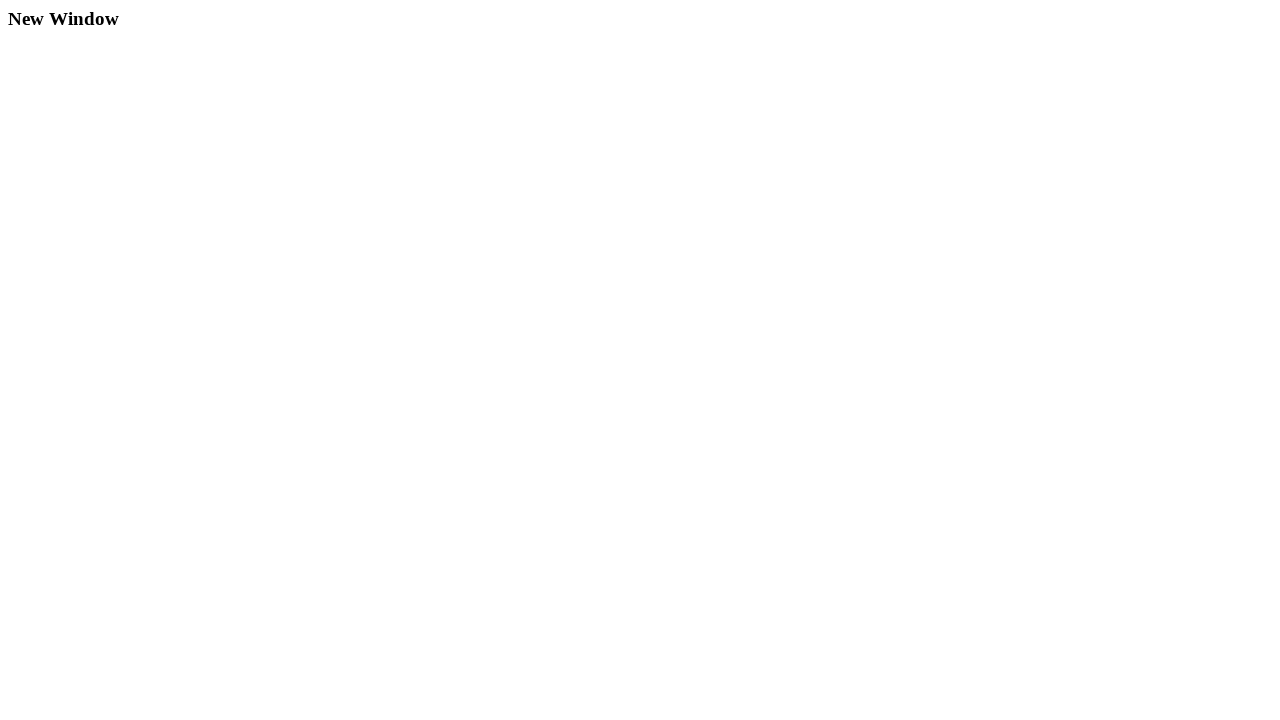

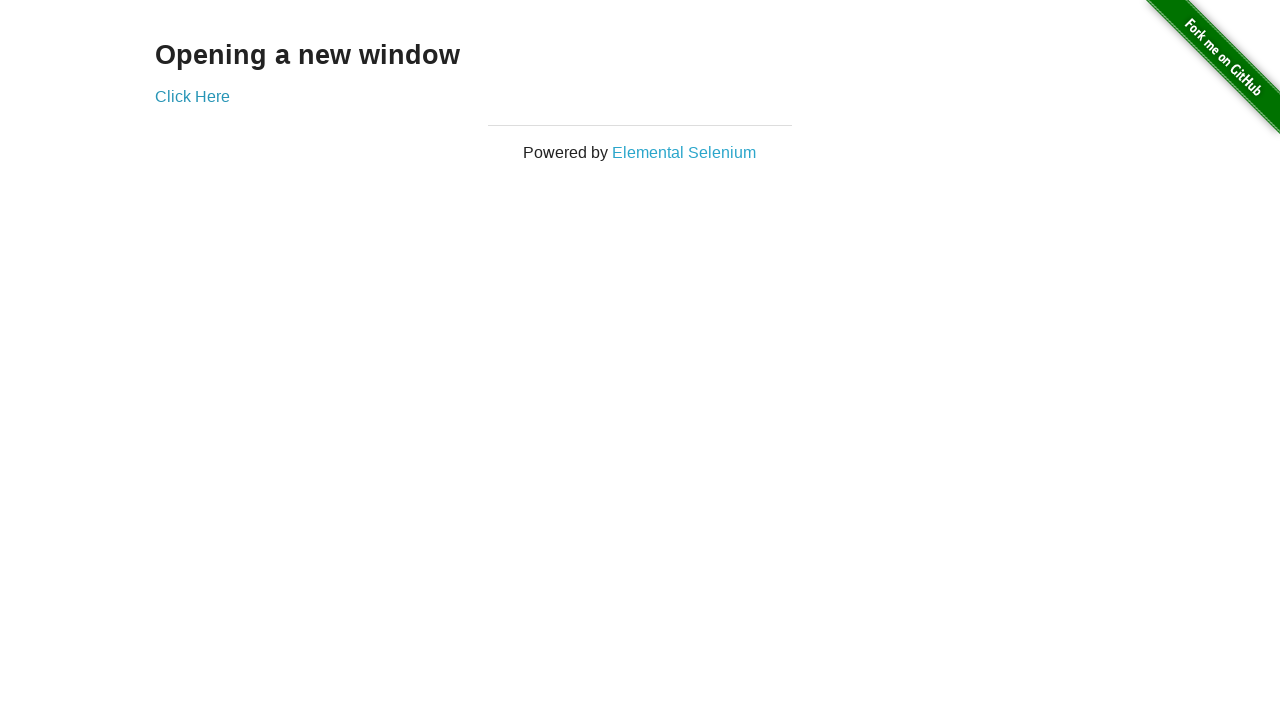